Tests that a todo item is removed if edited to an empty string

Starting URL: https://demo.playwright.dev/todomvc

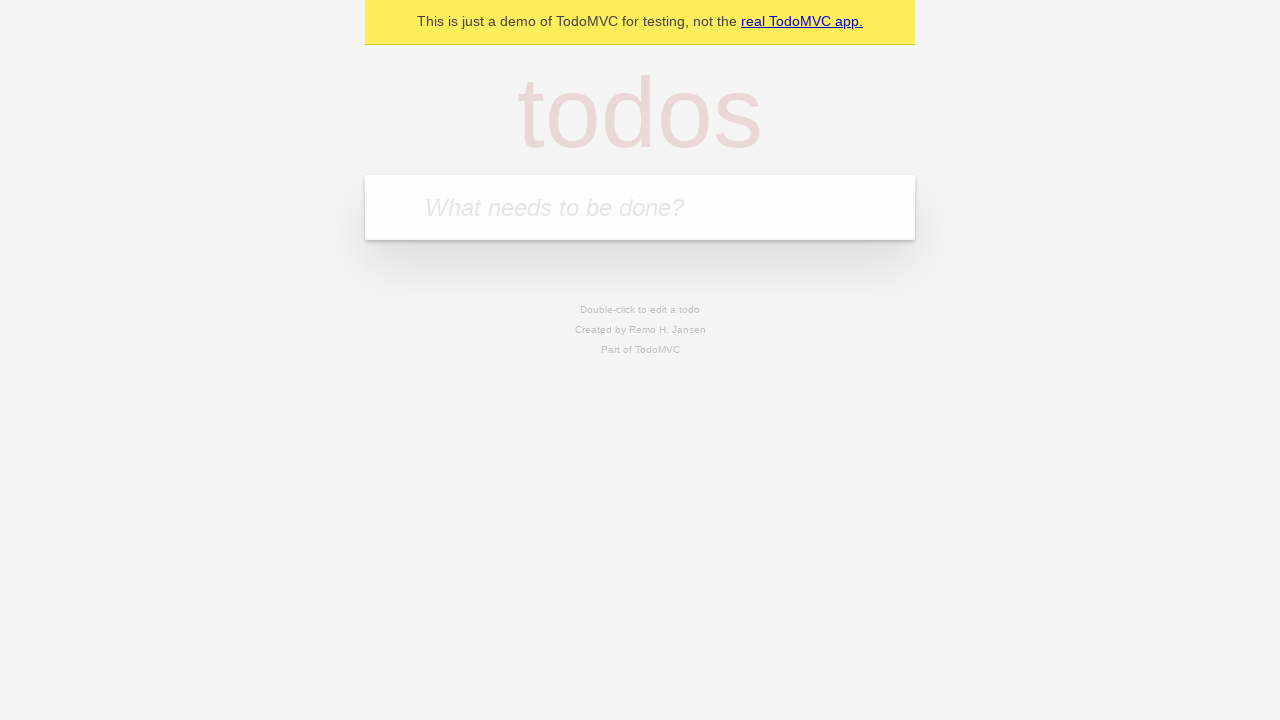

Filled new todo input with 'buy some cheese' on .new-todo
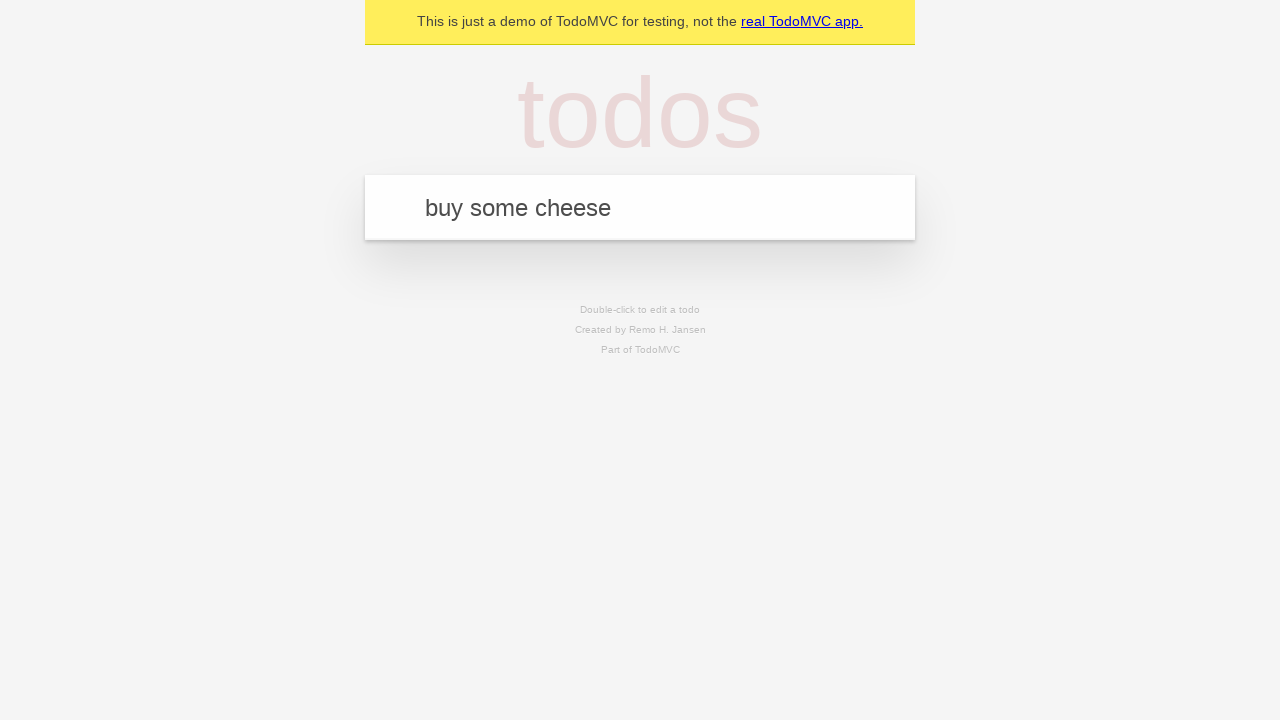

Pressed Enter to create first todo on .new-todo
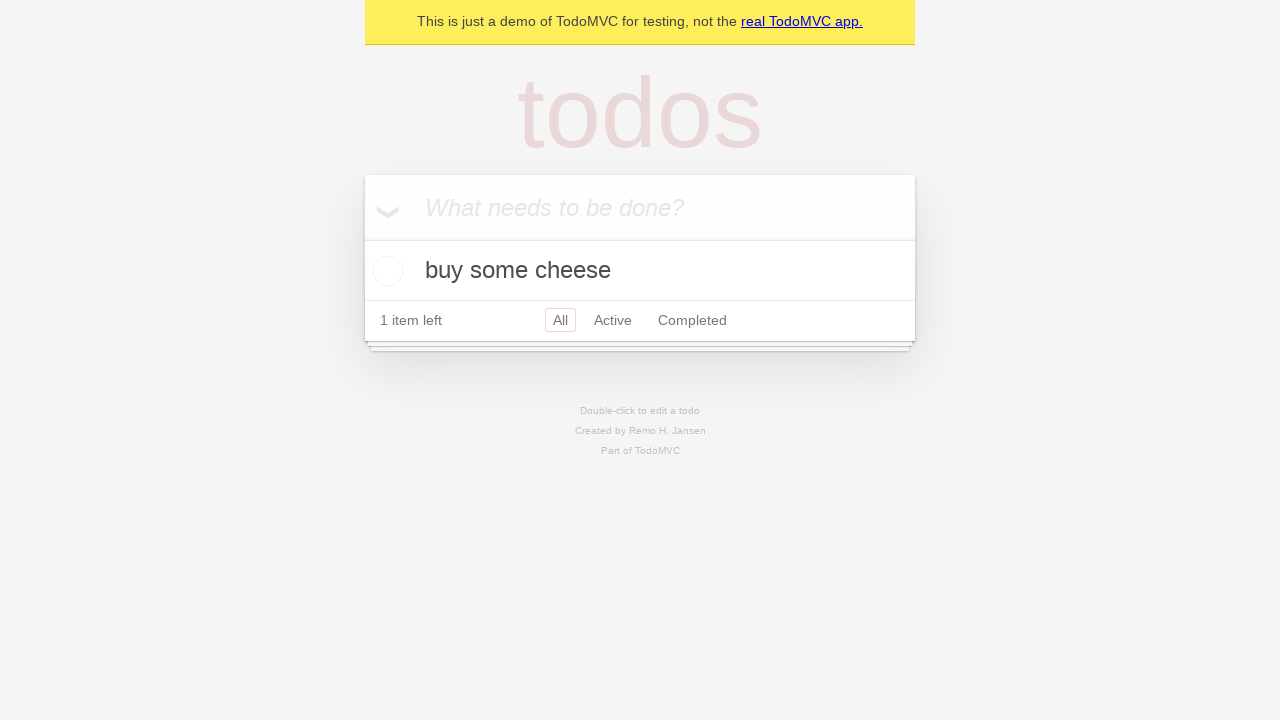

Filled new todo input with 'feed the cat' on .new-todo
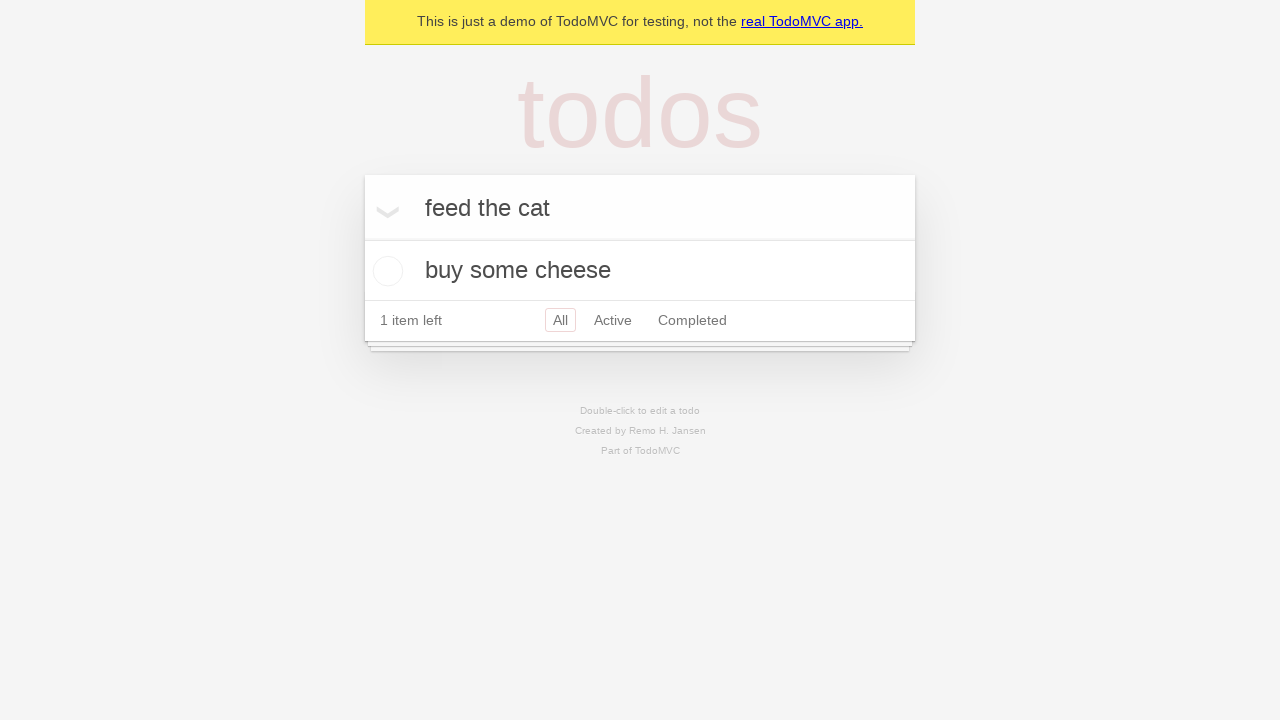

Pressed Enter to create second todo on .new-todo
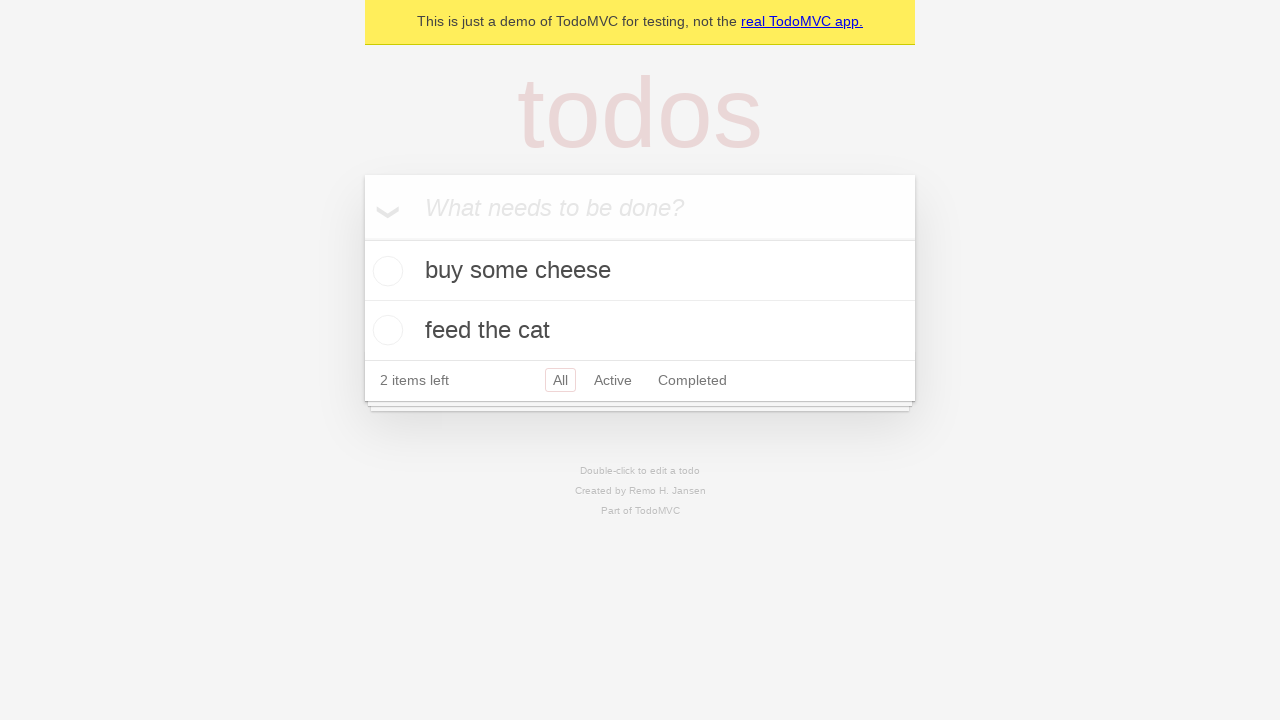

Filled new todo input with 'book a doctors appointment' on .new-todo
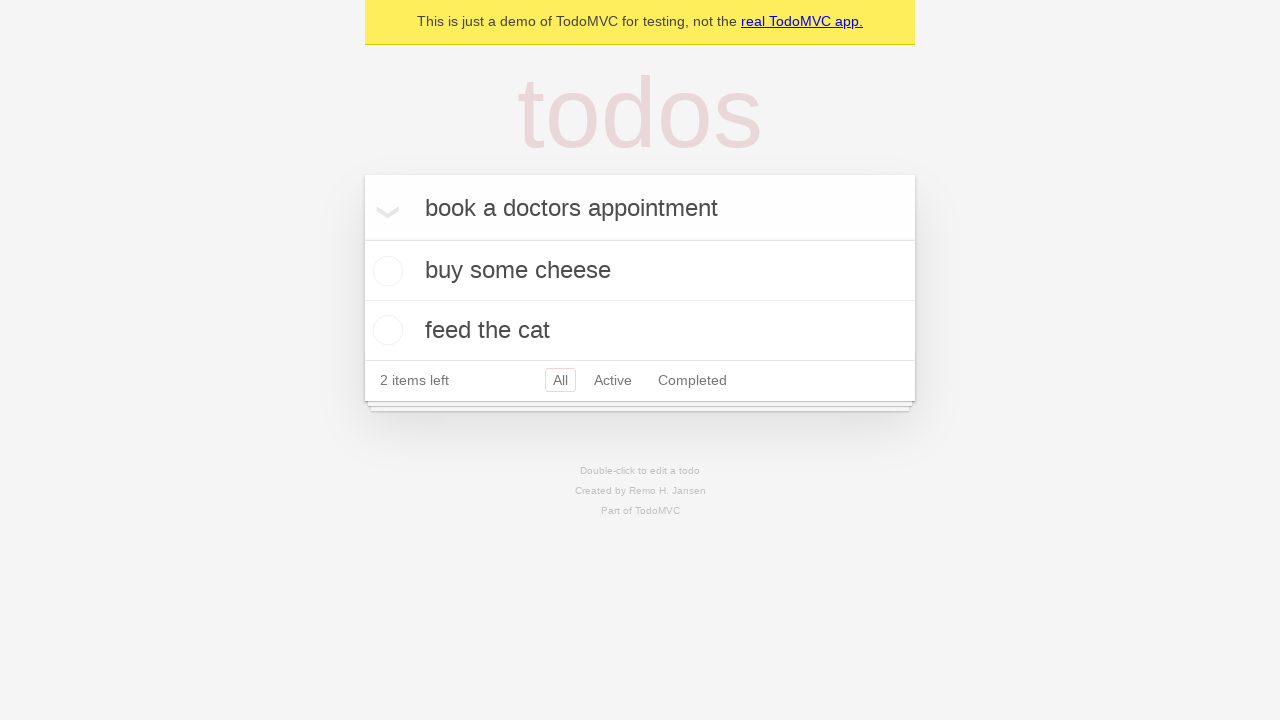

Pressed Enter to create third todo on .new-todo
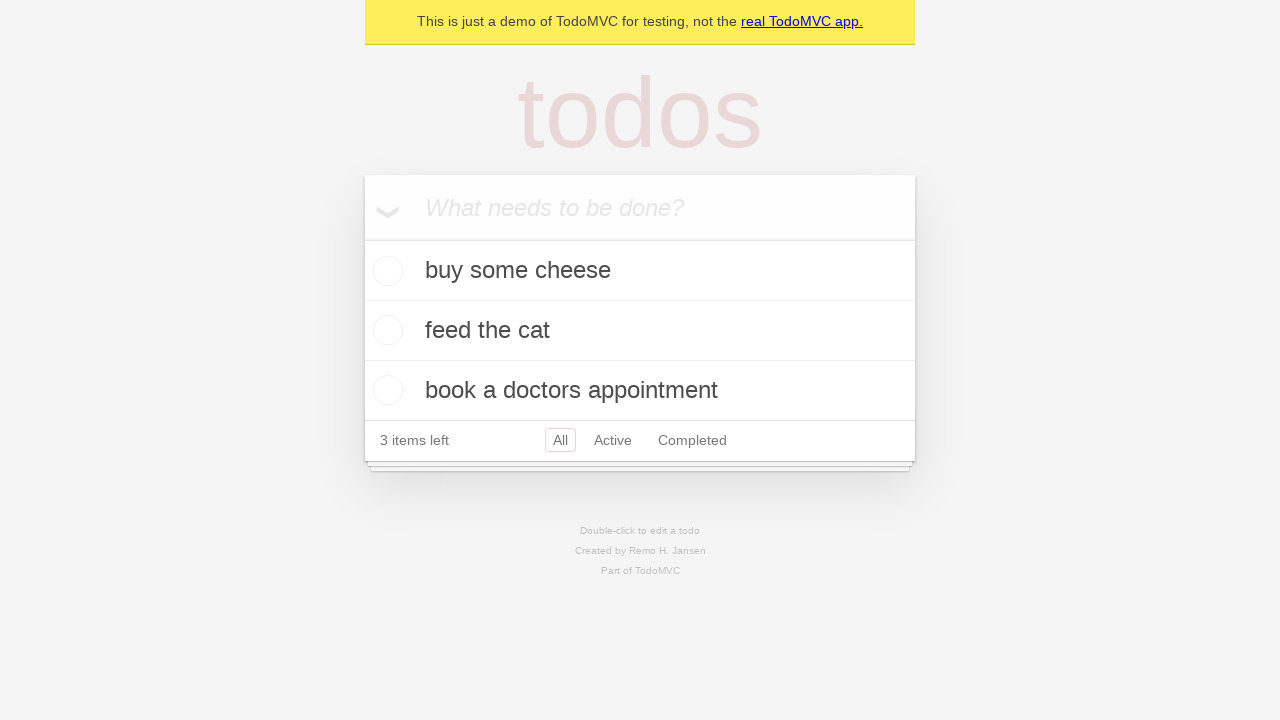

Double-clicked the second todo item to enter edit mode at (640, 331) on .todo-list li >> nth=1
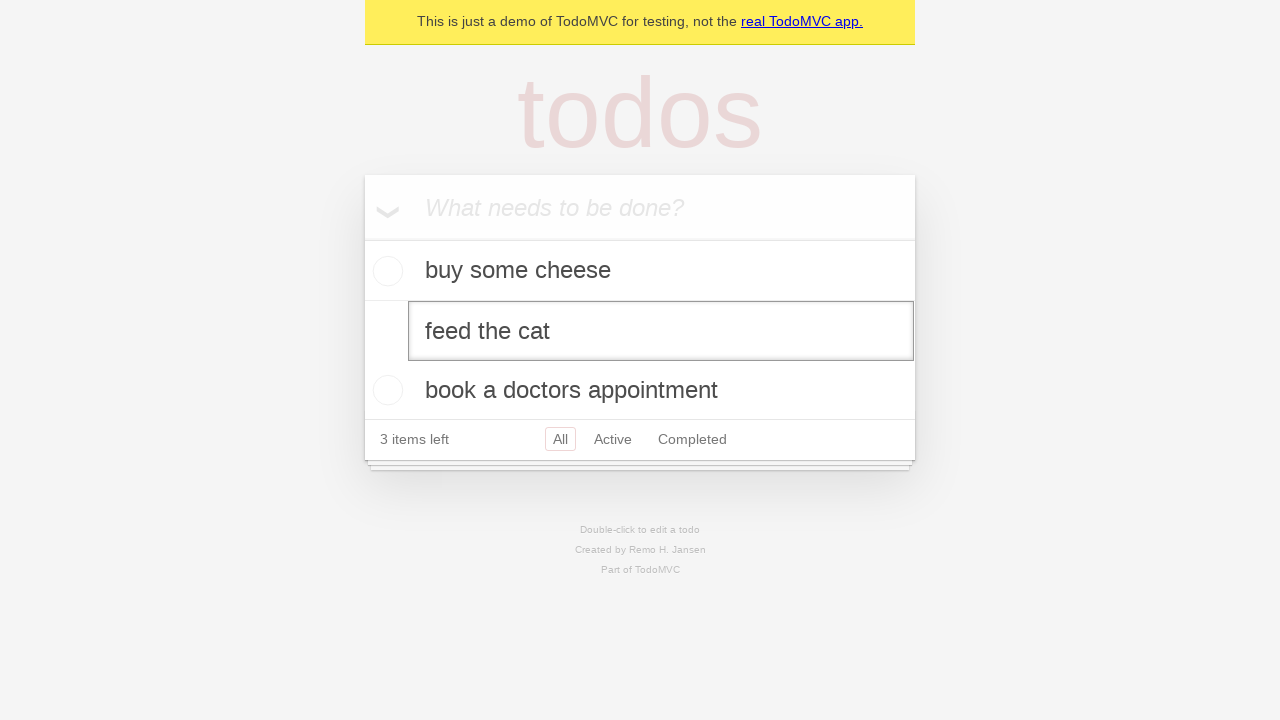

Cleared the todo text by filling with empty string on .todo-list li >> nth=1 >> .edit
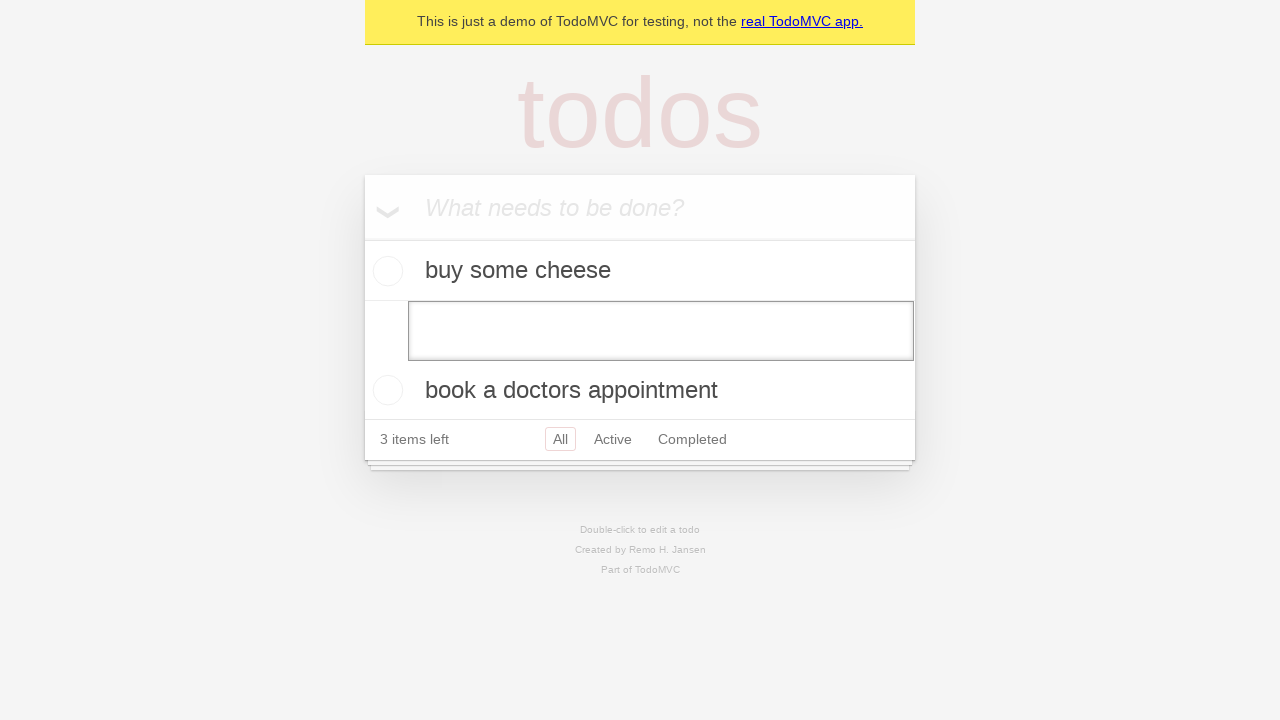

Pressed Enter to confirm empty edit, removing the todo item on .todo-list li >> nth=1 >> .edit
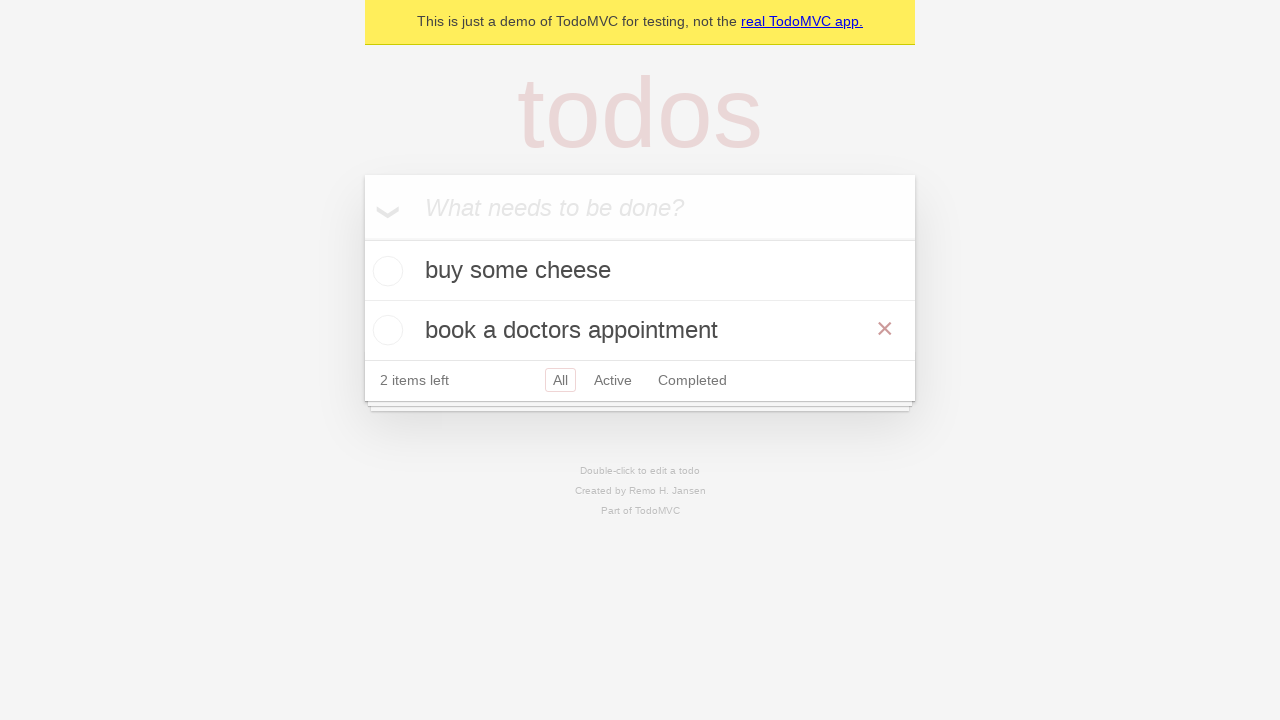

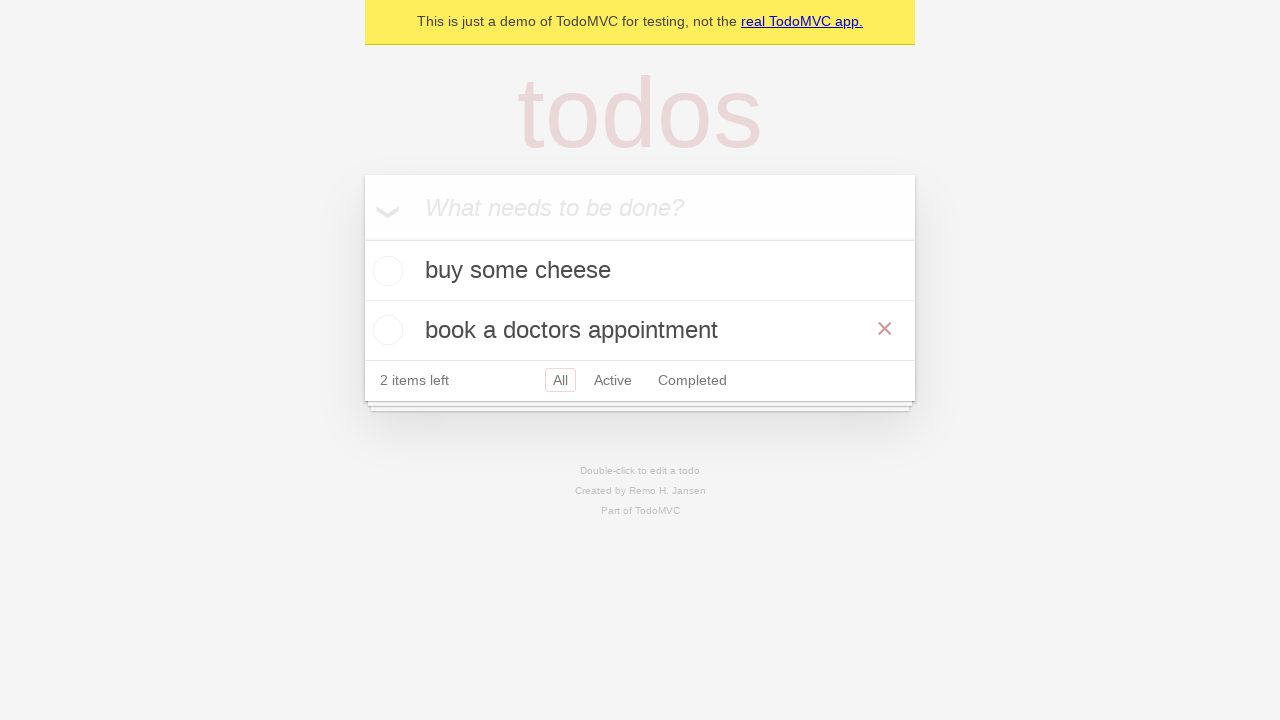